Navigates to a Stepik lesson page, fills in an answer text in a textarea field, and clicks the submit button to submit the answer.

Starting URL: https://stepik.org/lesson/25969/step/12

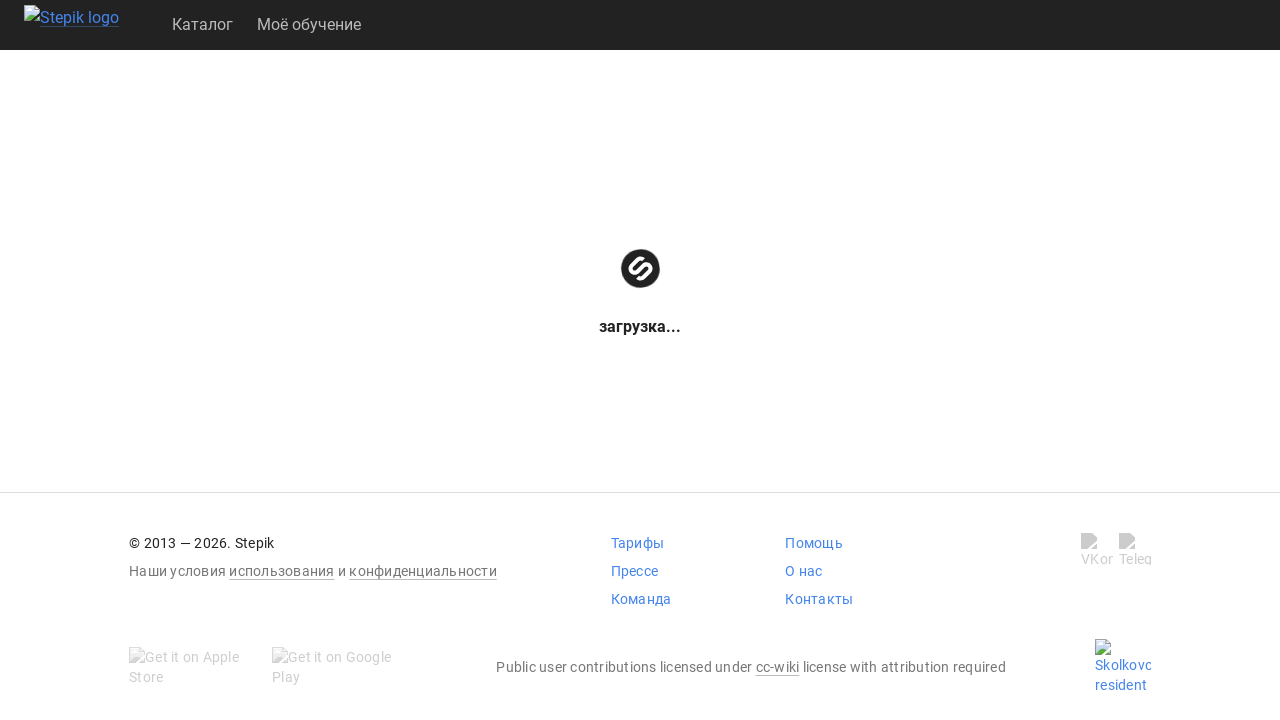

Waited for textarea to be visible
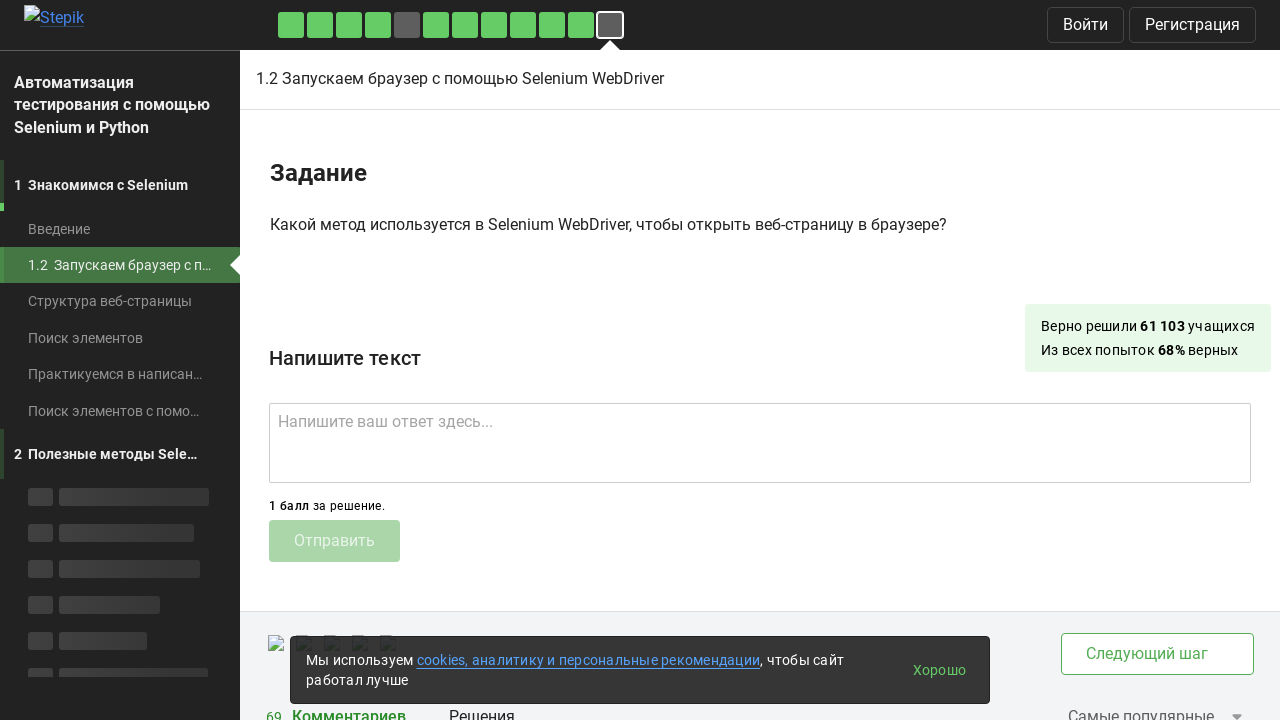

Filled textarea with answer text 'get()' on .textarea
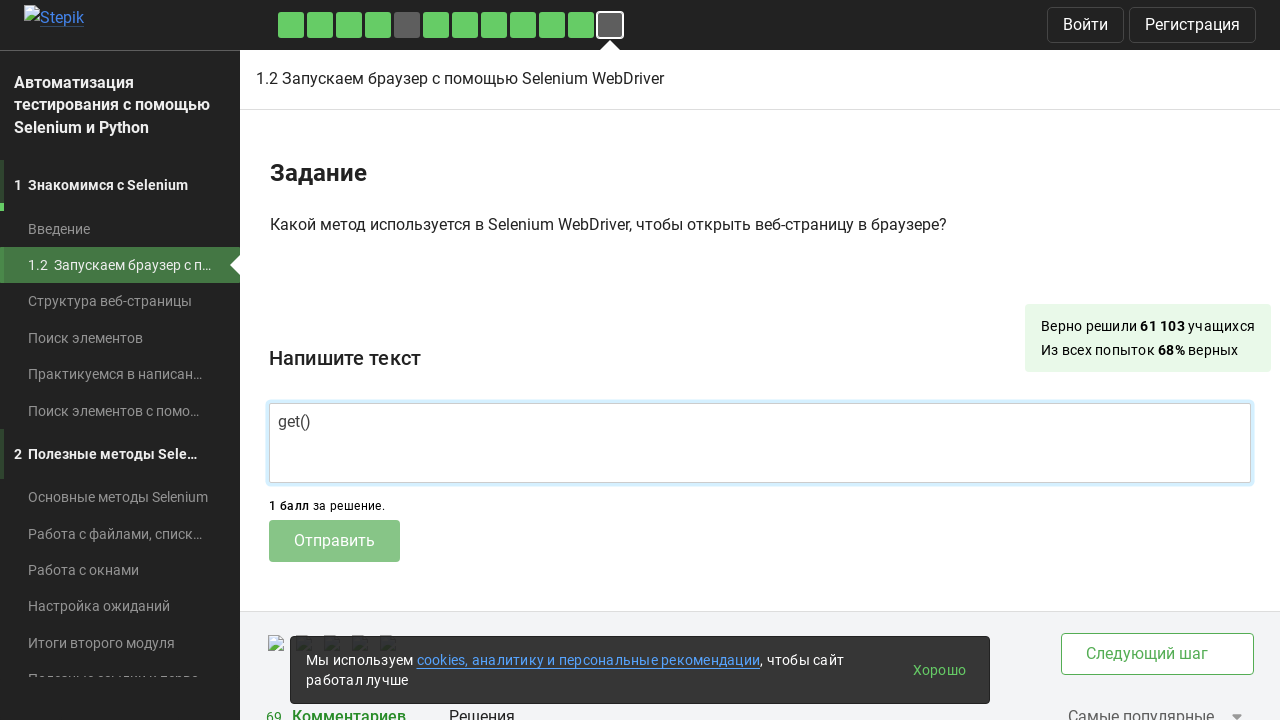

Clicked submit button to submit answer at (334, 541) on .submit-submission
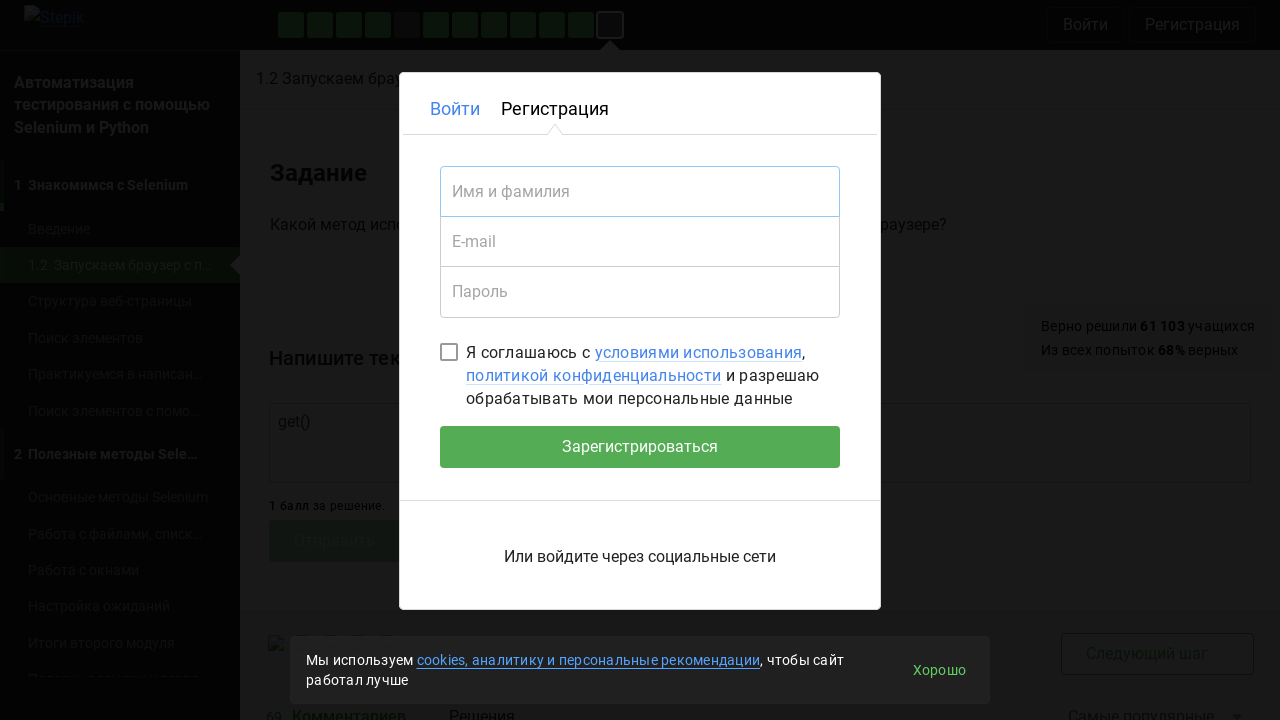

Waited 1000ms for submission to be processed
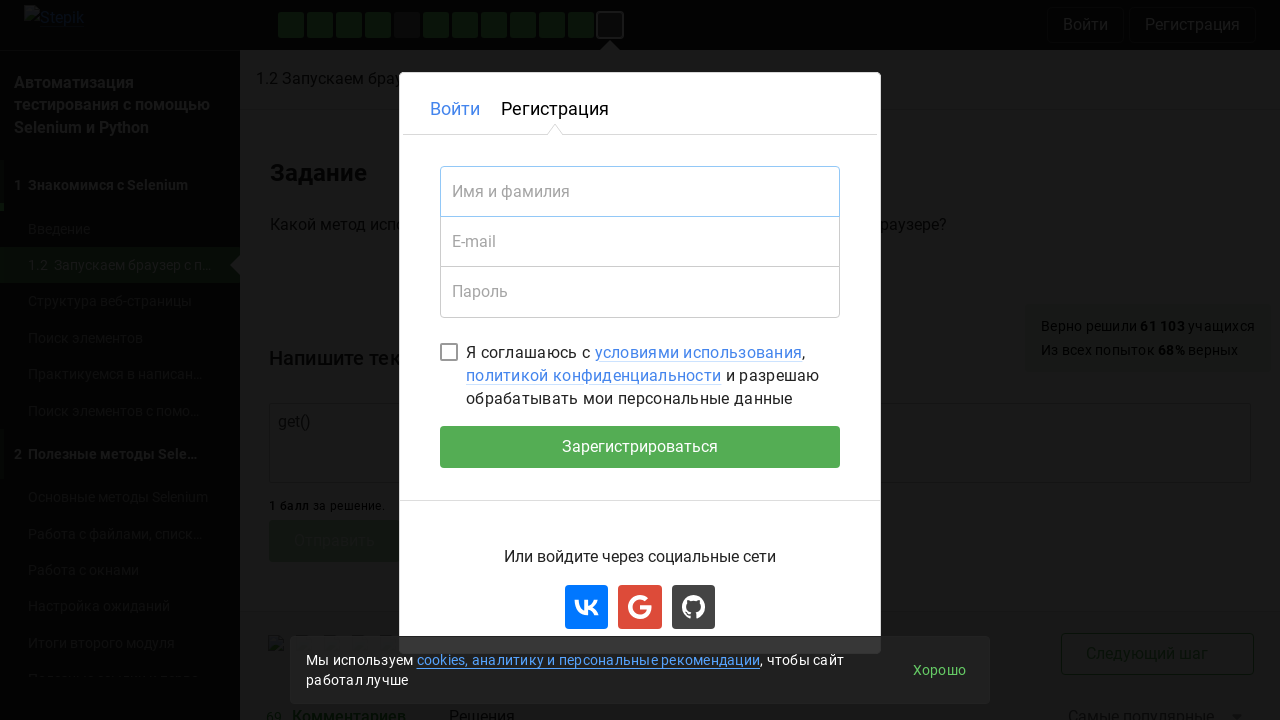

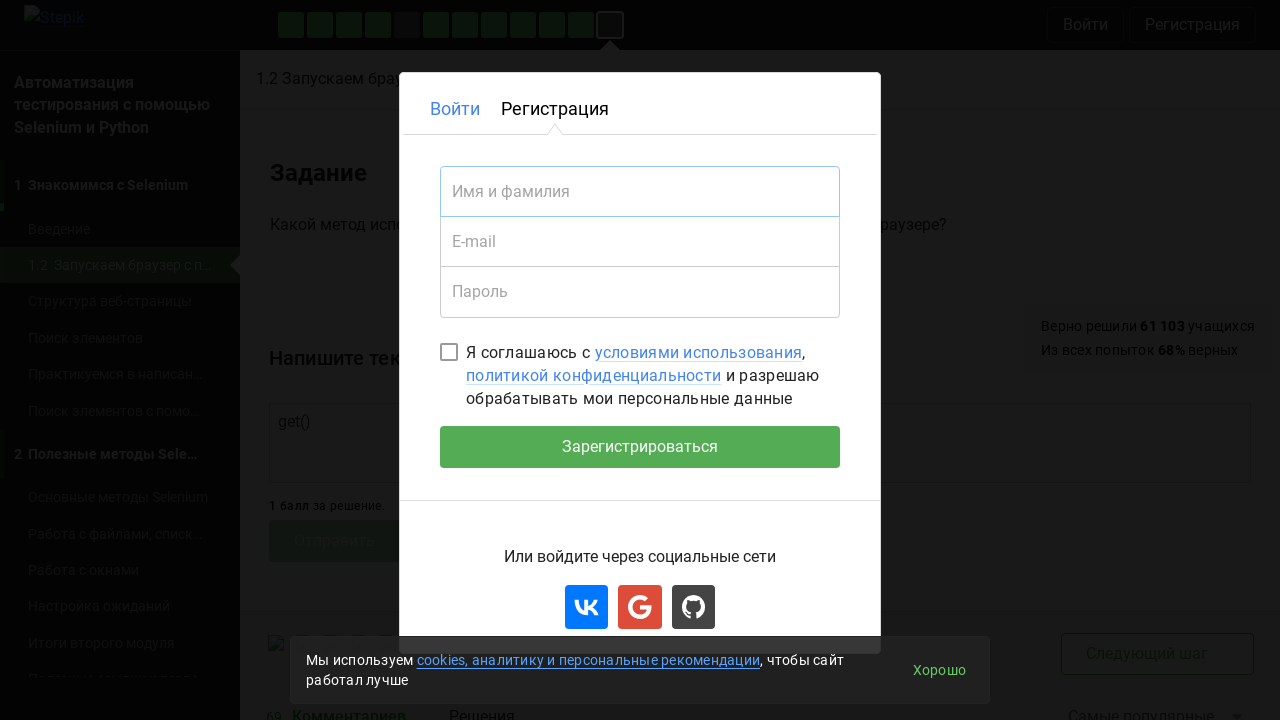